Tests that the Clear completed button displays correct text when an item is marked complete.

Starting URL: https://demo.playwright.dev/todomvc

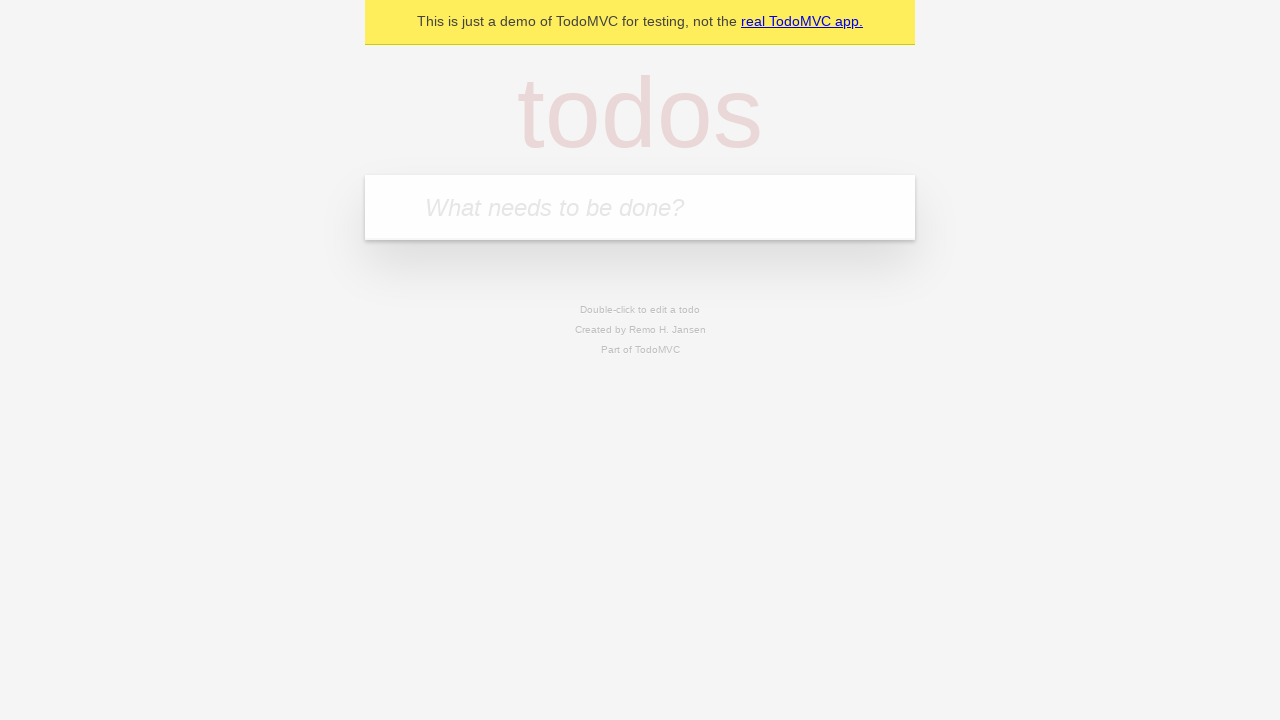

Filled new todo field with 'buy some cheese' on .new-todo
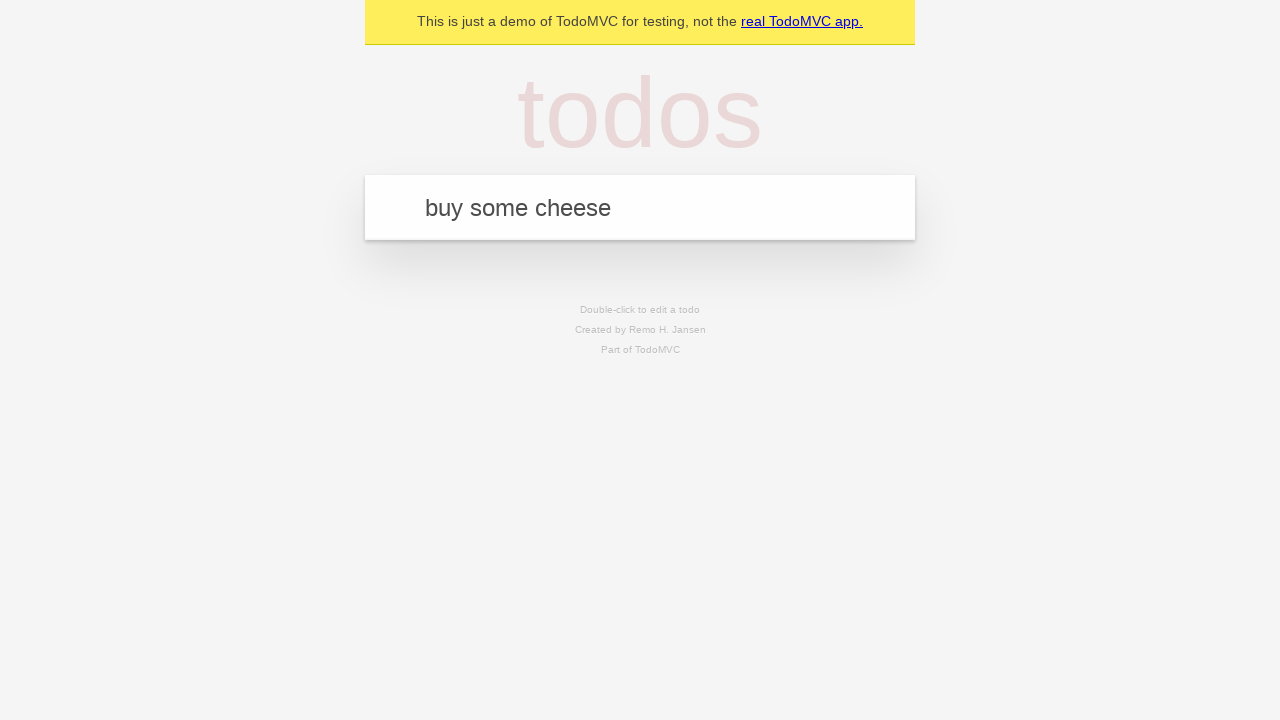

Pressed Enter to add first todo on .new-todo
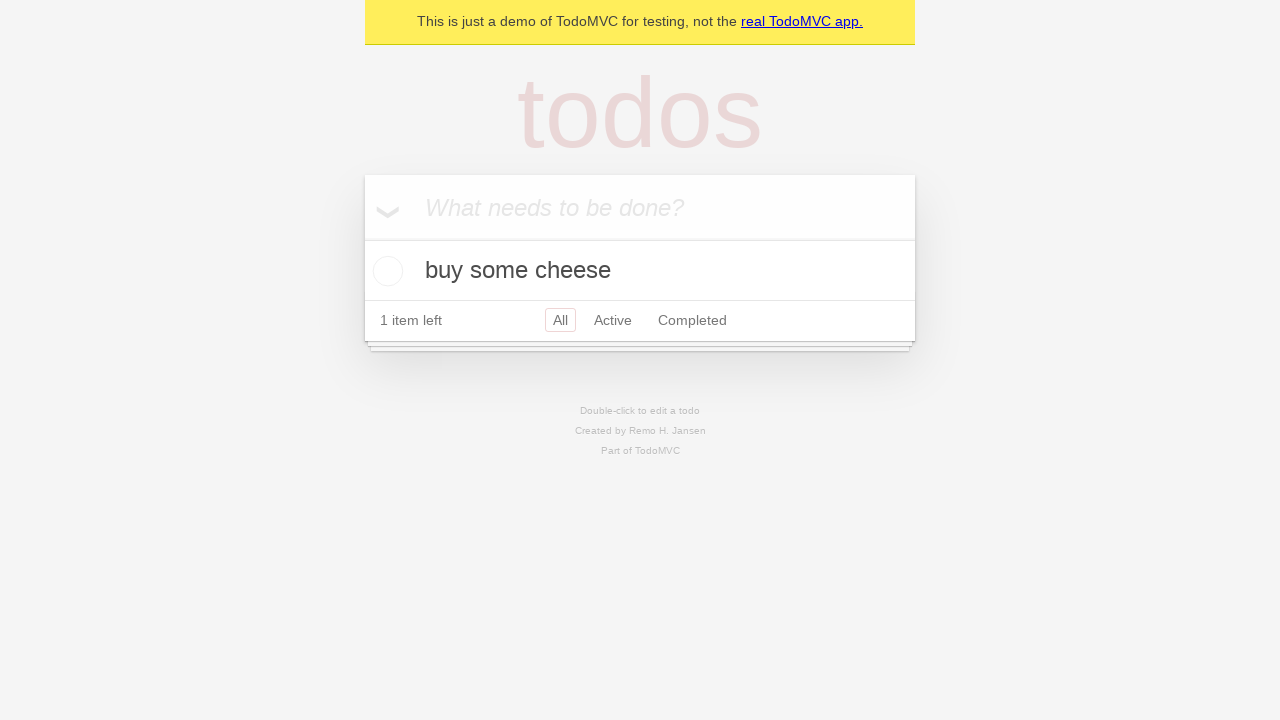

Filled new todo field with 'feed the cat' on .new-todo
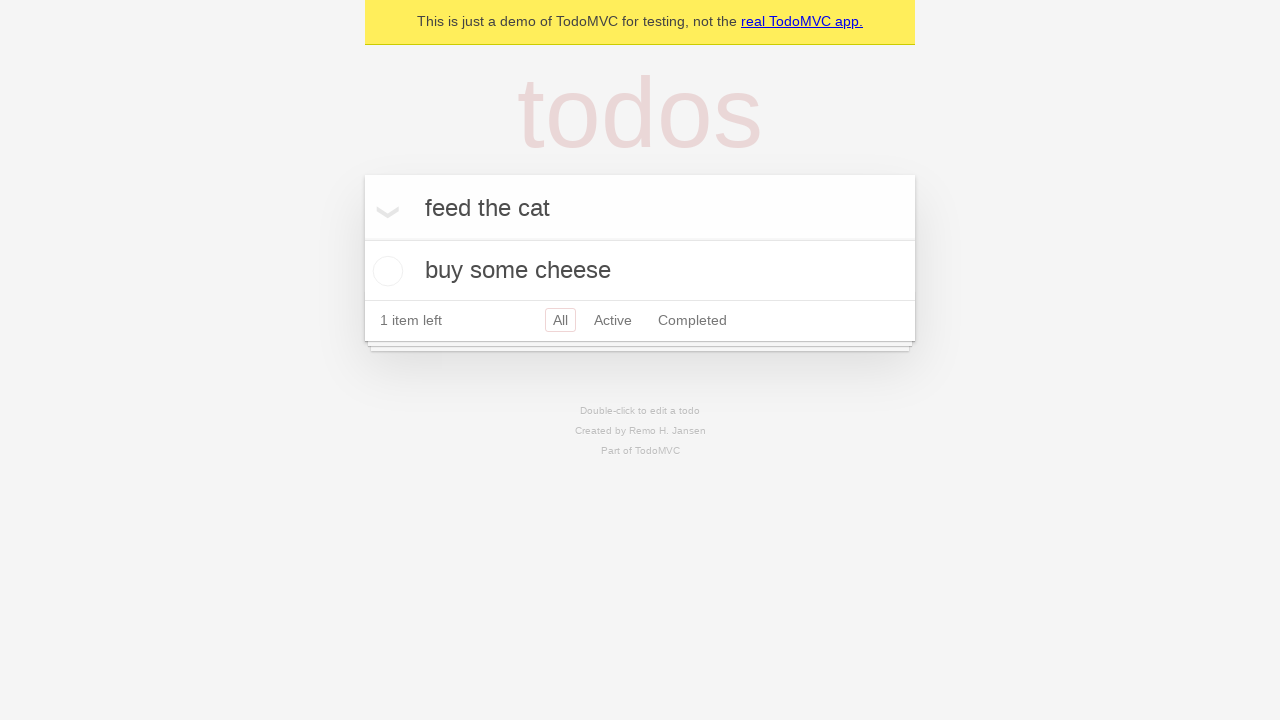

Pressed Enter to add second todo on .new-todo
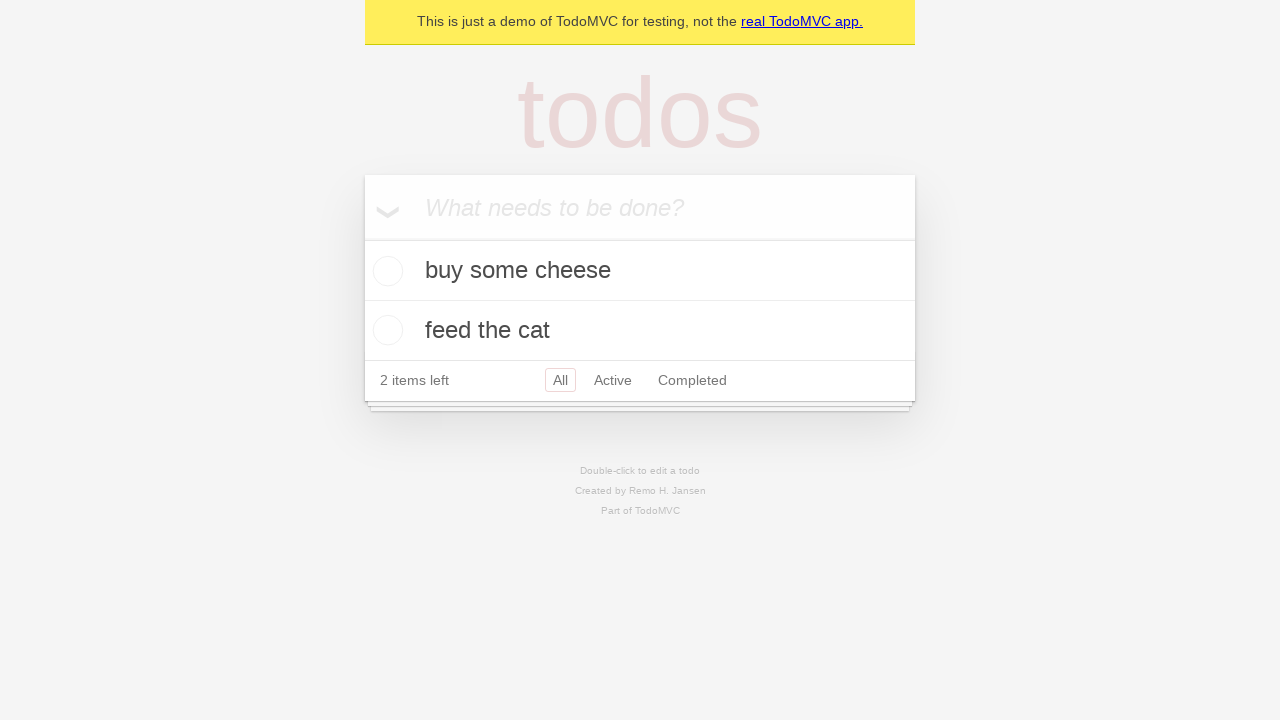

Filled new todo field with 'book a doctors appointment' on .new-todo
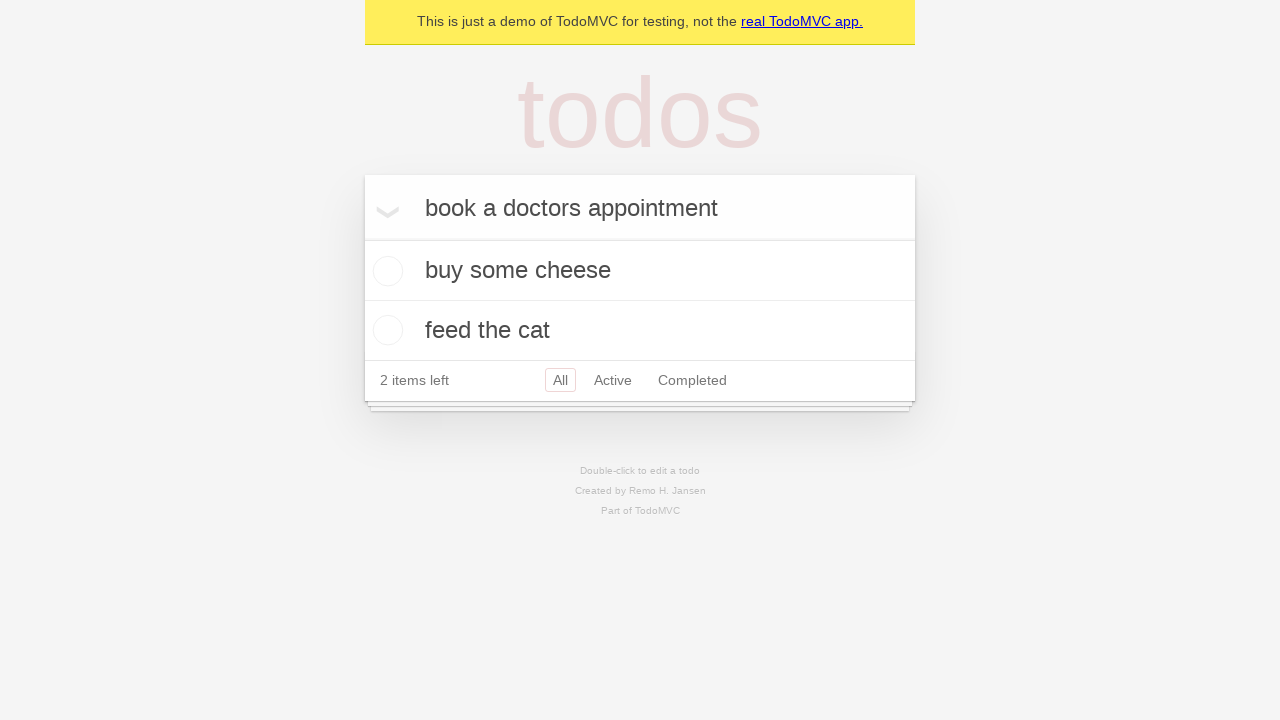

Pressed Enter to add third todo on .new-todo
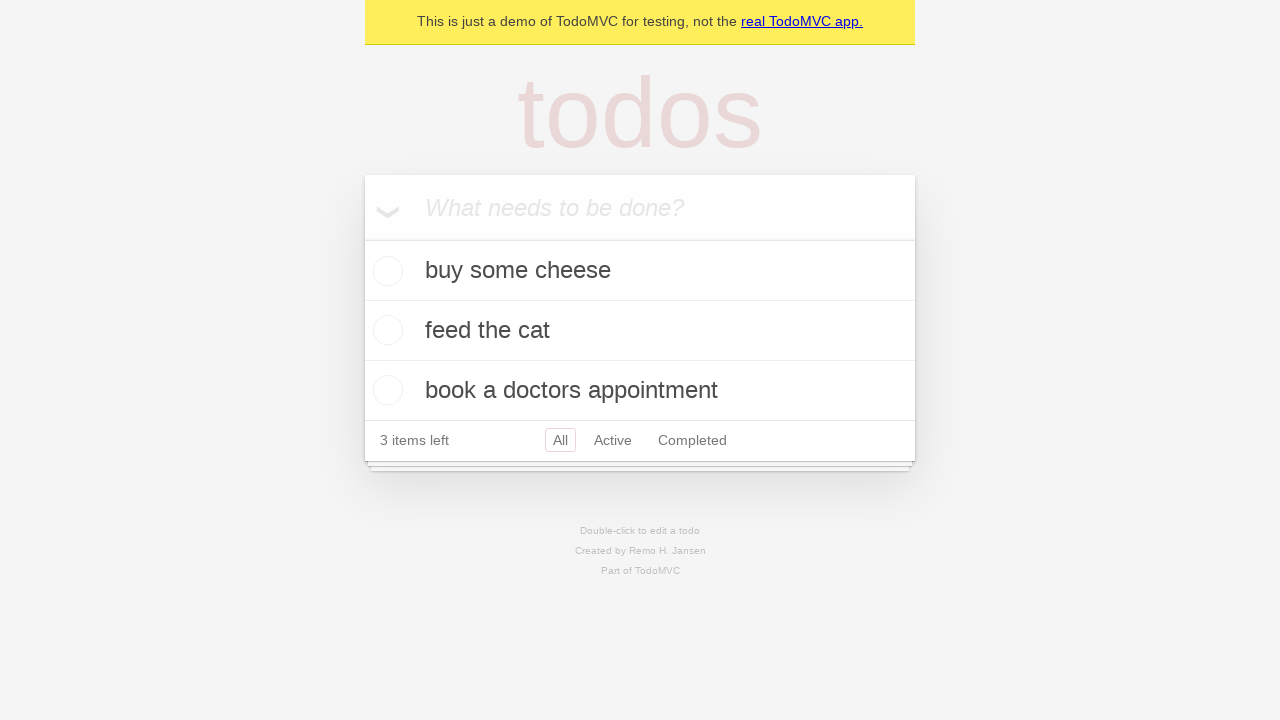

Waited for third todo item to be added to the list
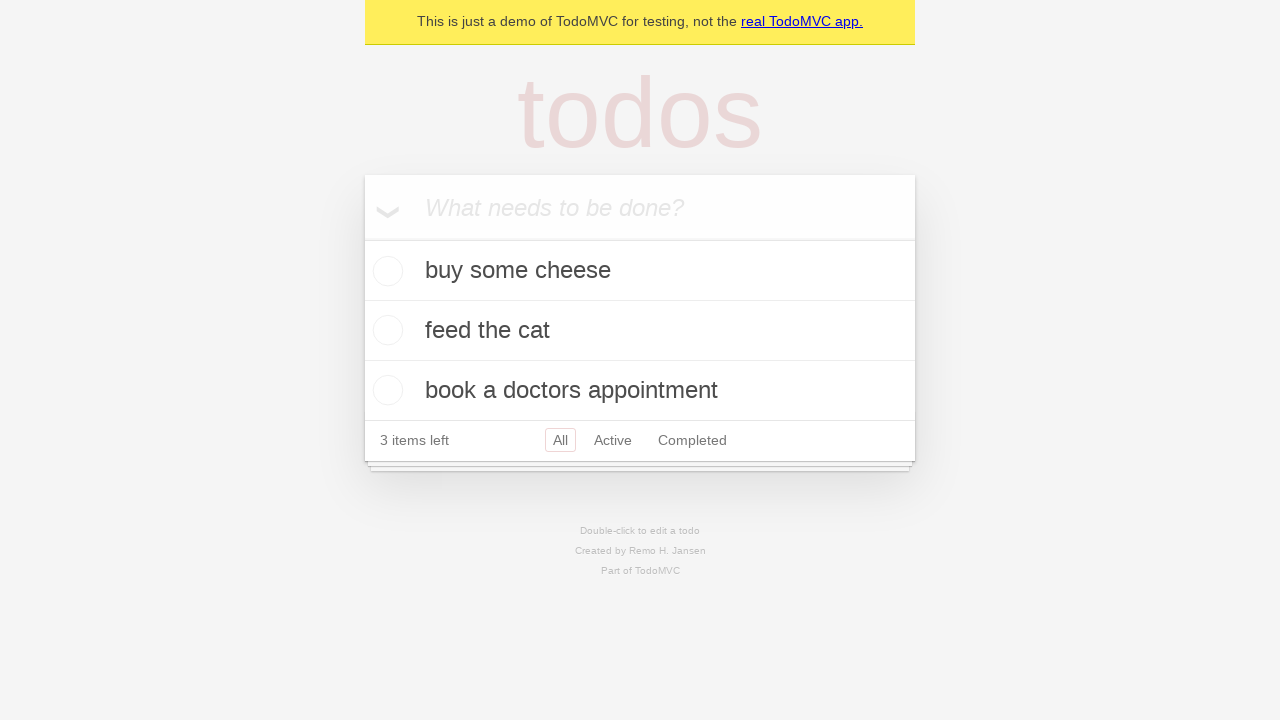

Checked the first todo item to mark it as complete at (385, 271) on .todo-list li .toggle >> nth=0
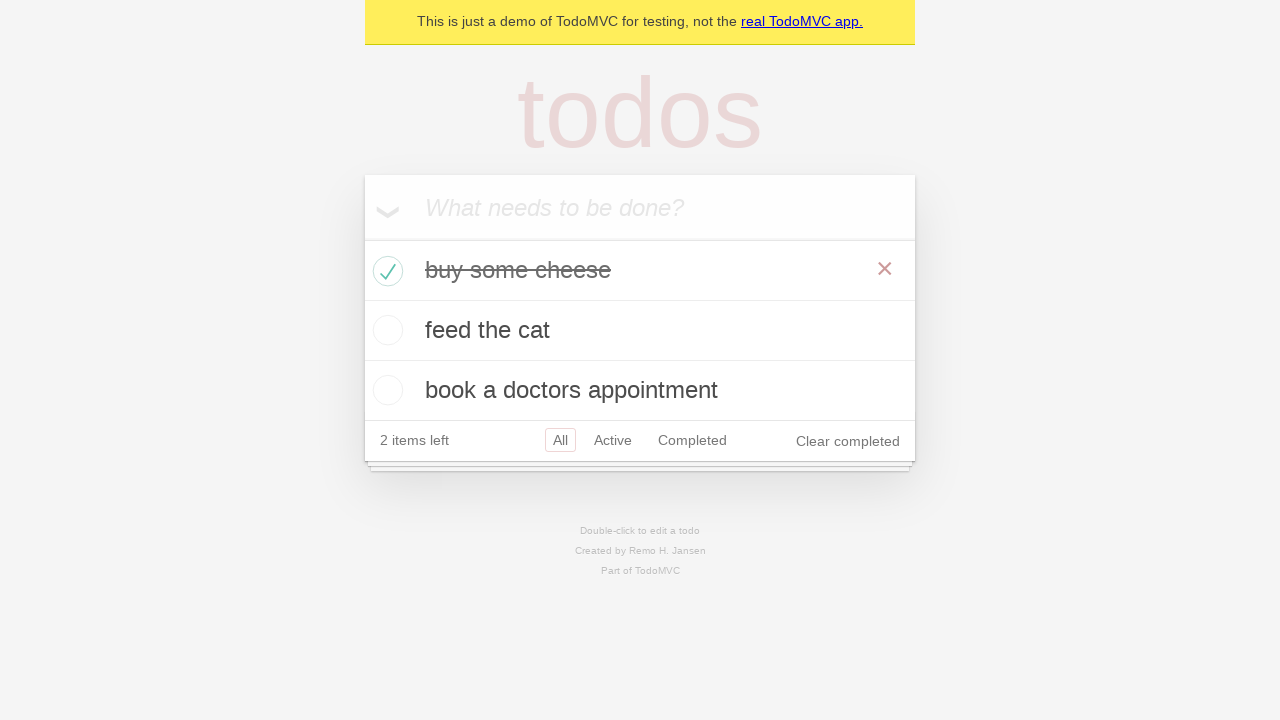

Clear completed button appeared after marking item complete
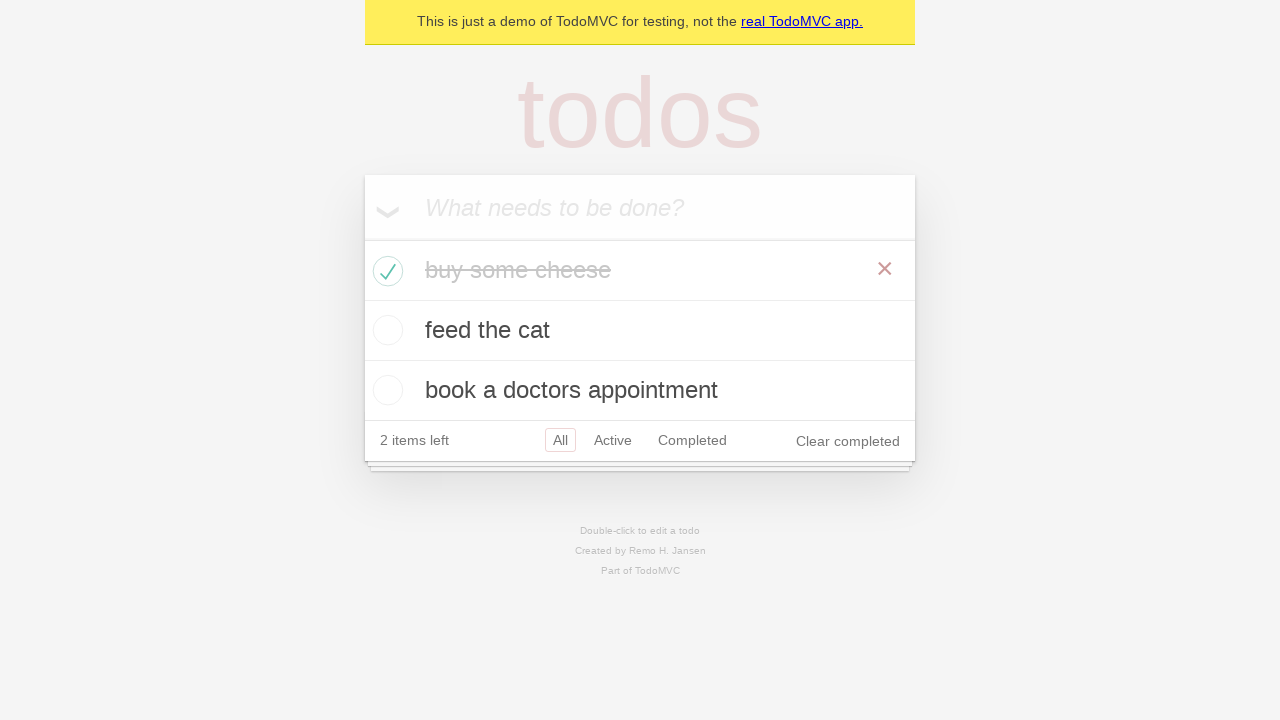

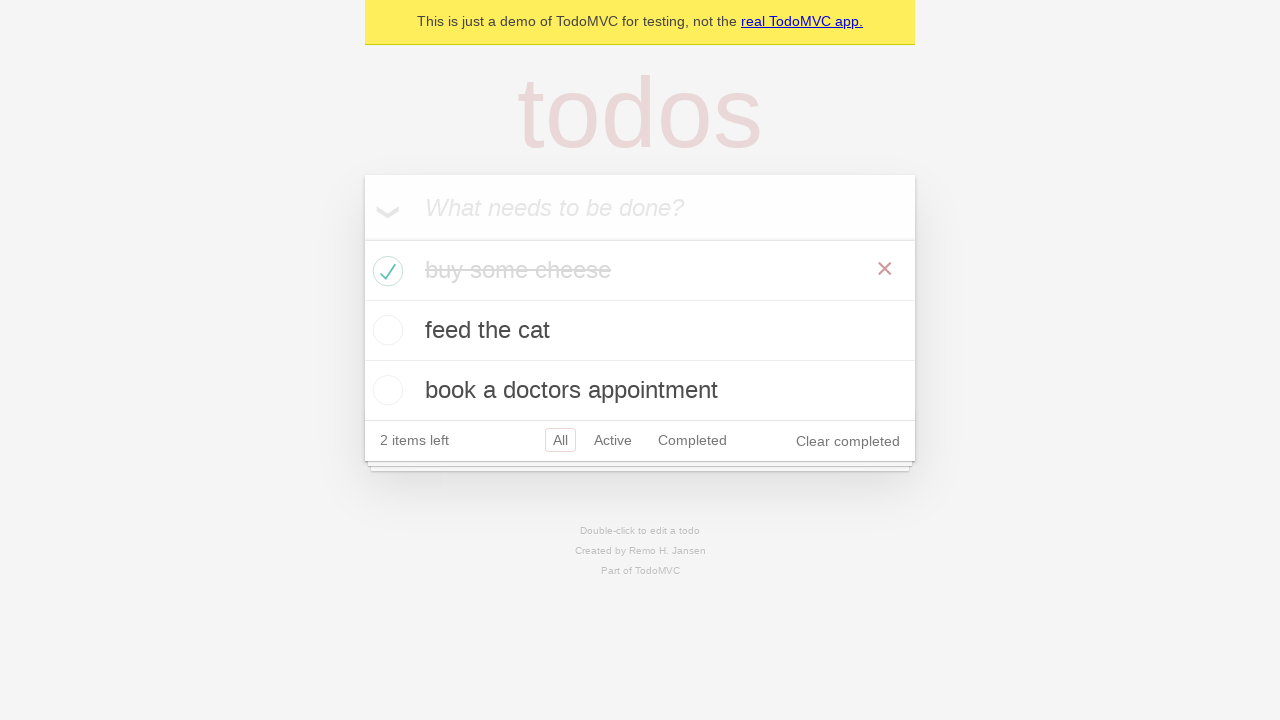